Adds specific vegetable items (Cucumber, Brocolli, Beetroot) to cart, proceeds to checkout, and applies a promo code

Starting URL: https://rahulshettyacademy.com/seleniumPractise/

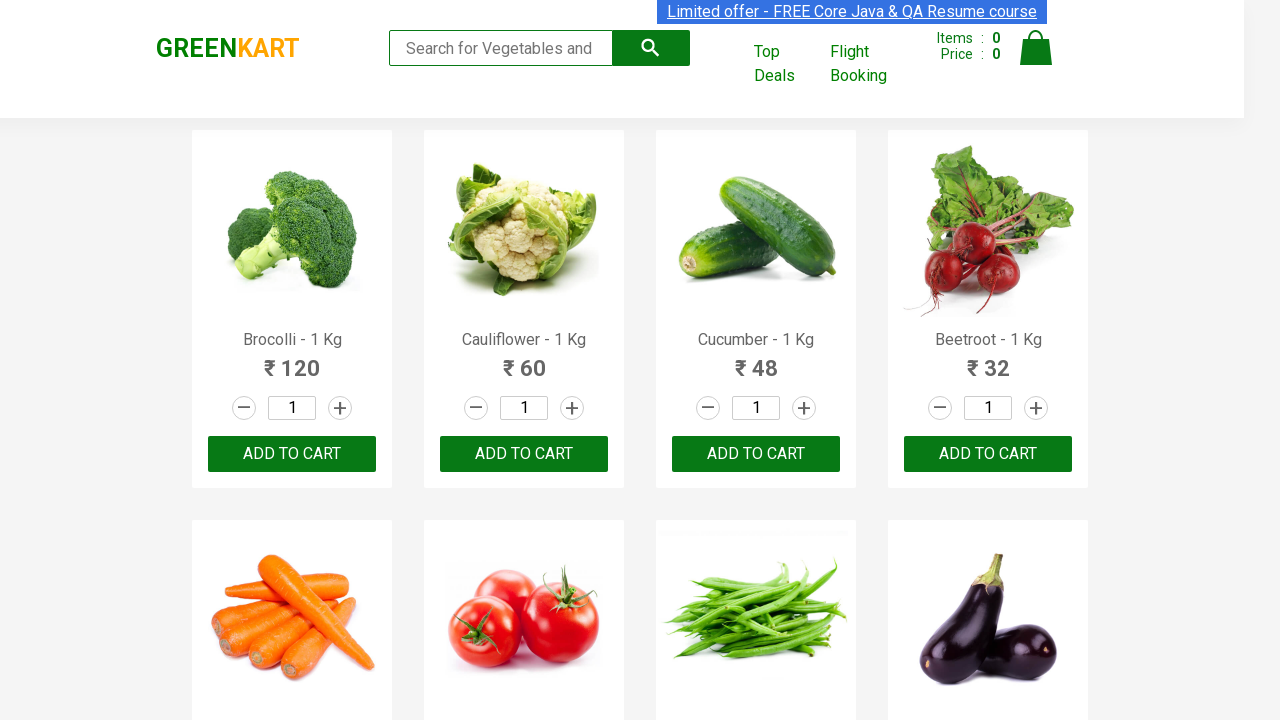

Retrieved all product names from the page
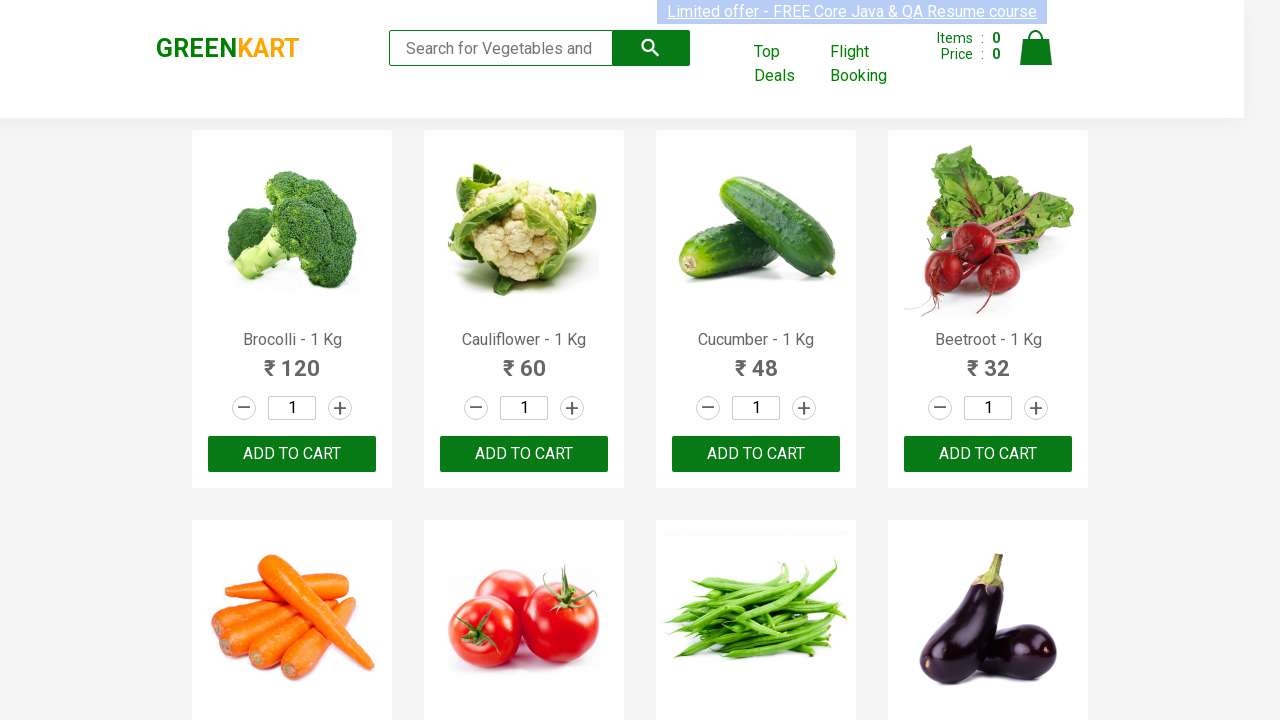

Retrieved all add to cart buttons
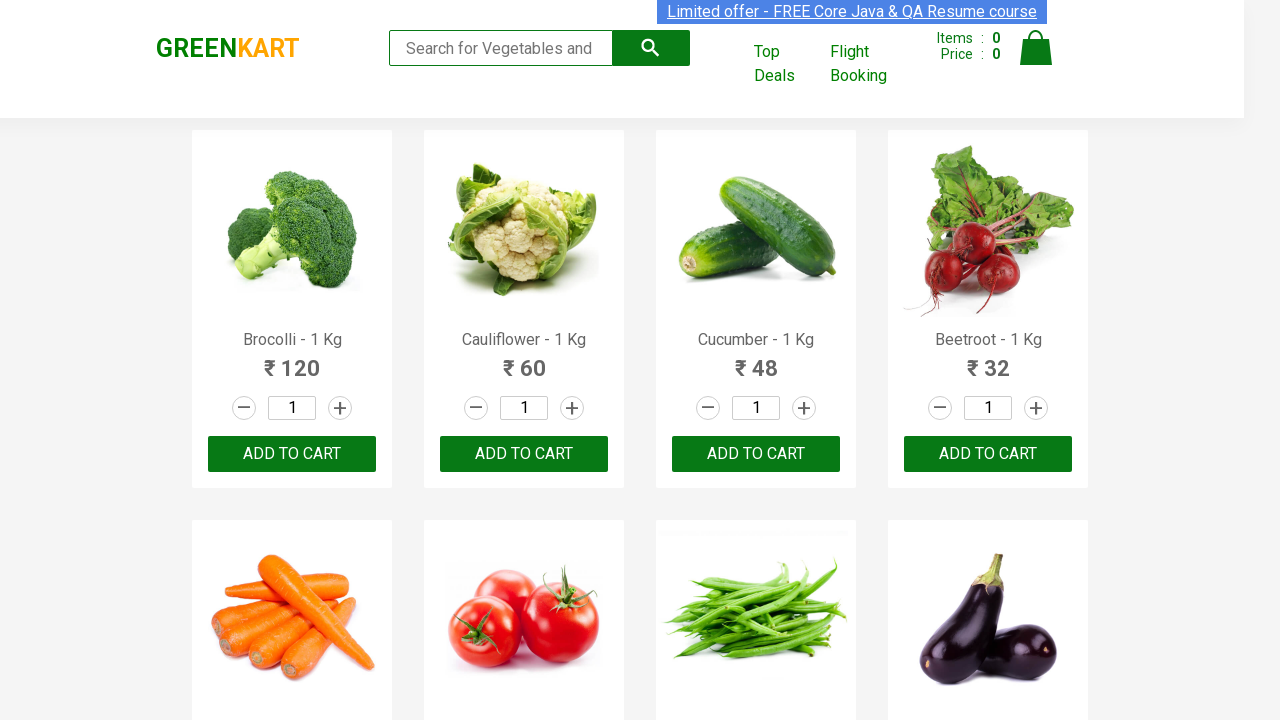

Added Brocolli to cart at (292, 454) on div.product-action button >> nth=0
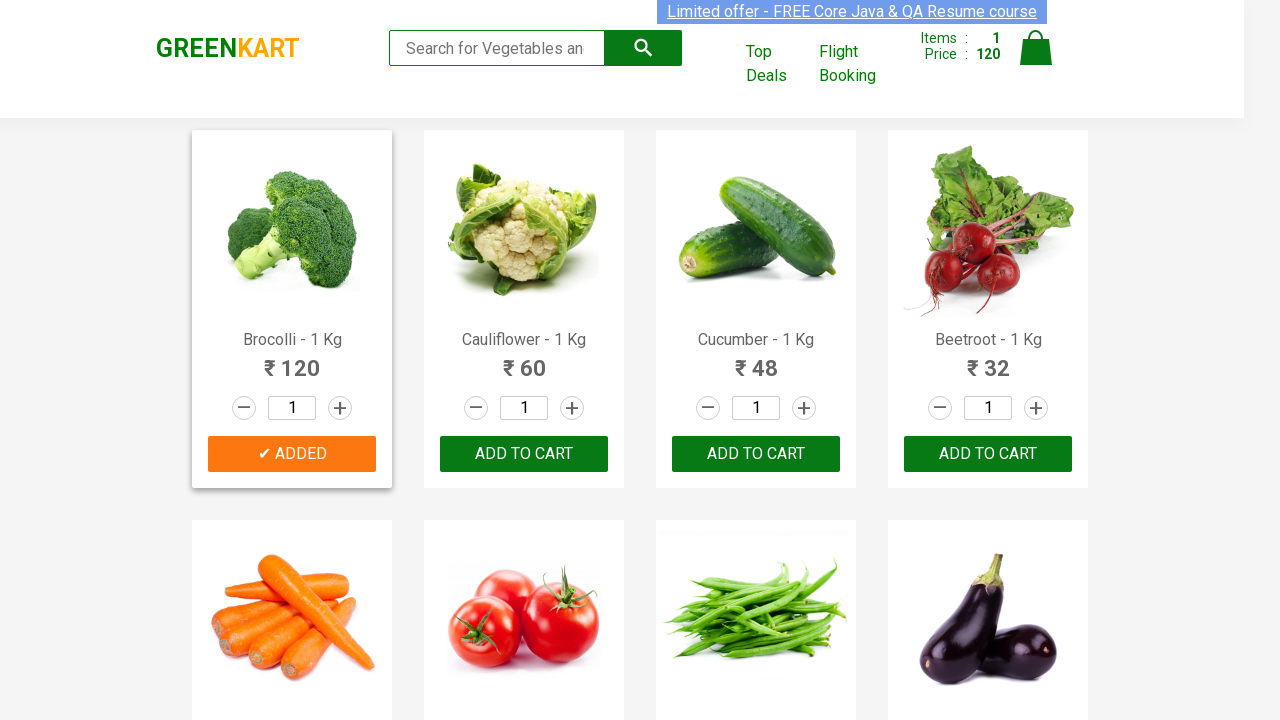

Added Cucumber to cart at (756, 454) on div.product-action button >> nth=2
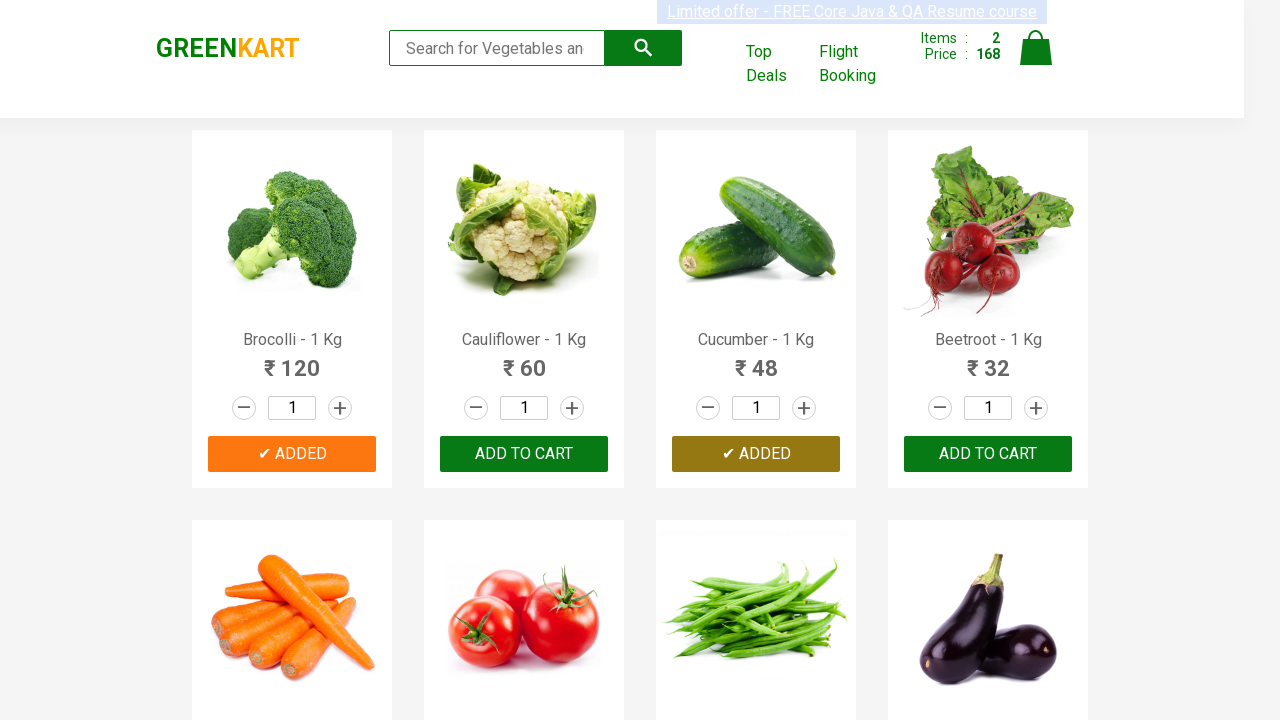

Added Beetroot to cart at (988, 454) on div.product-action button >> nth=3
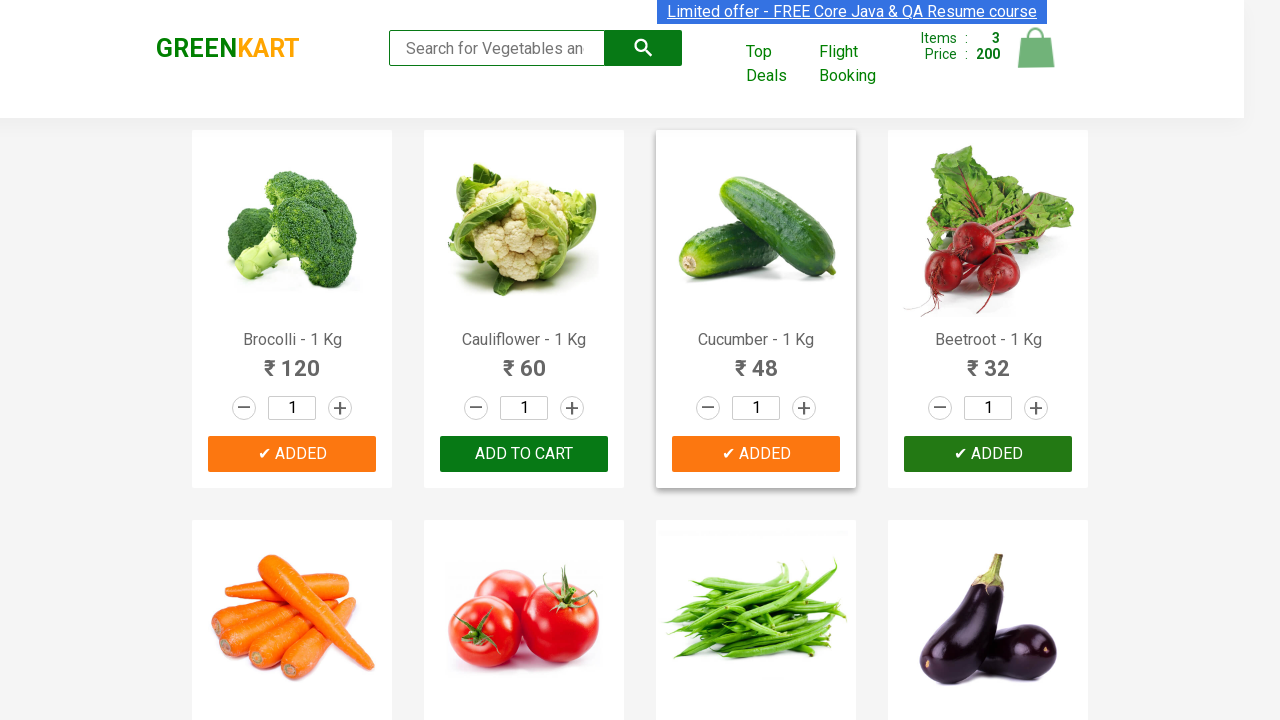

Clicked on cart icon to view cart at (1036, 48) on img[alt='Cart']
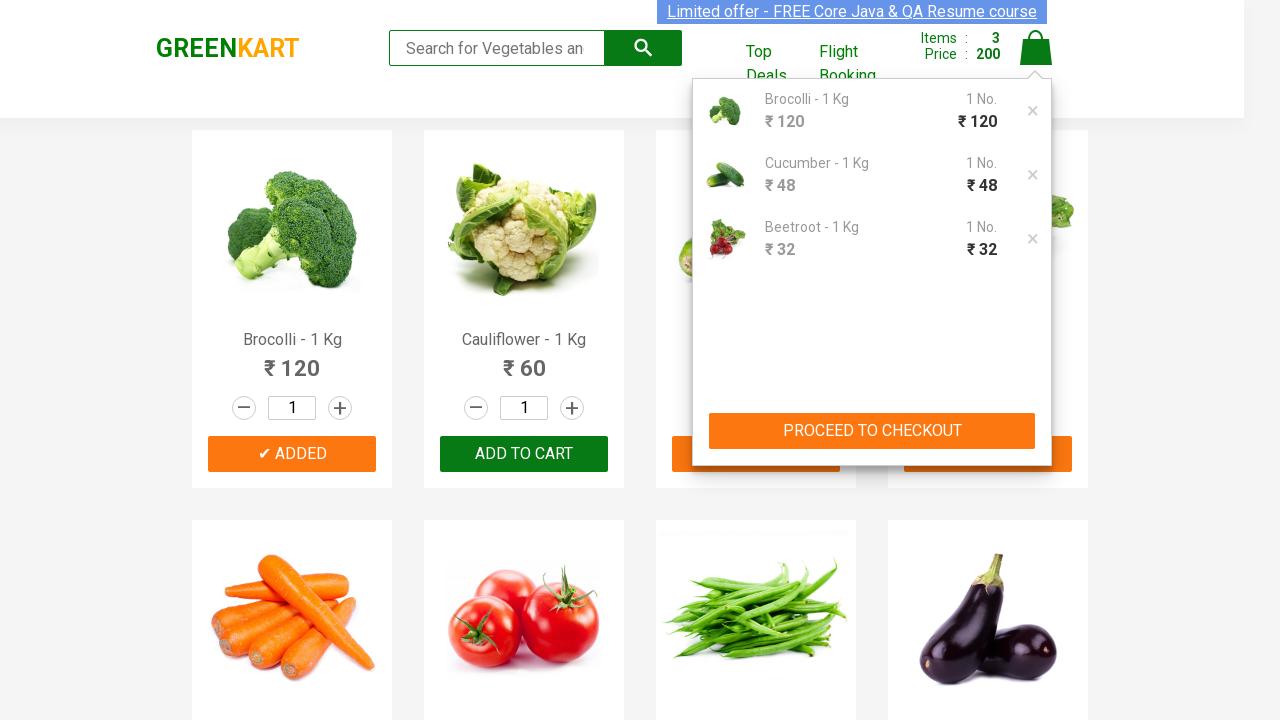

Clicked proceed to checkout button at (872, 431) on xpath=//button[contains(text(),'PROCEED TO CHECKOUT')]
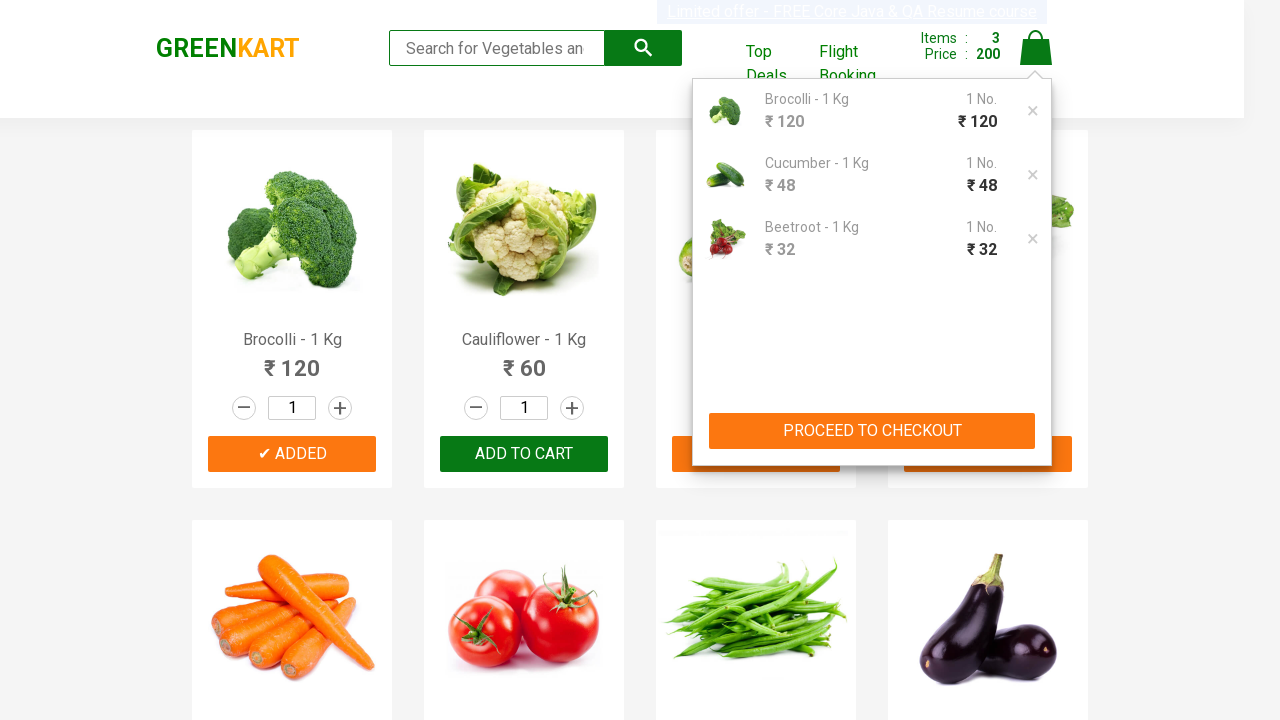

Entered promo code 'rahulshettyacademy' on input.promoCode
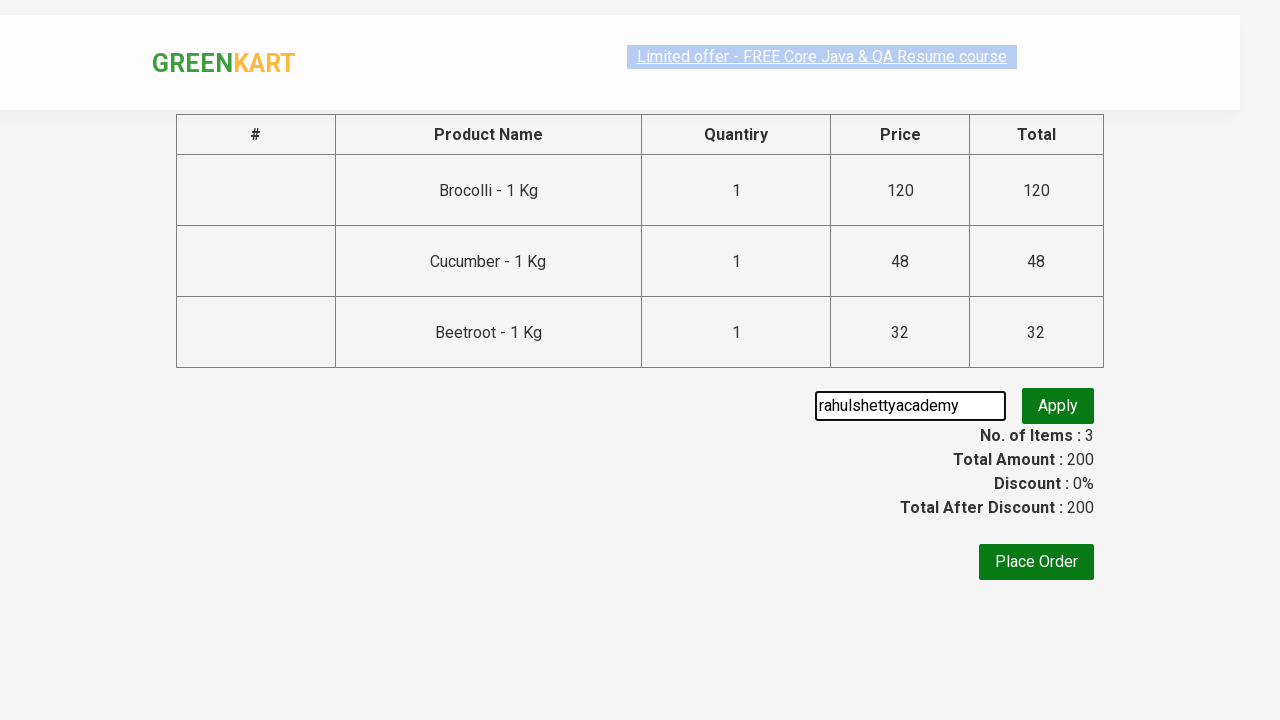

Clicked apply promo button at (1058, 406) on button.promoBtn
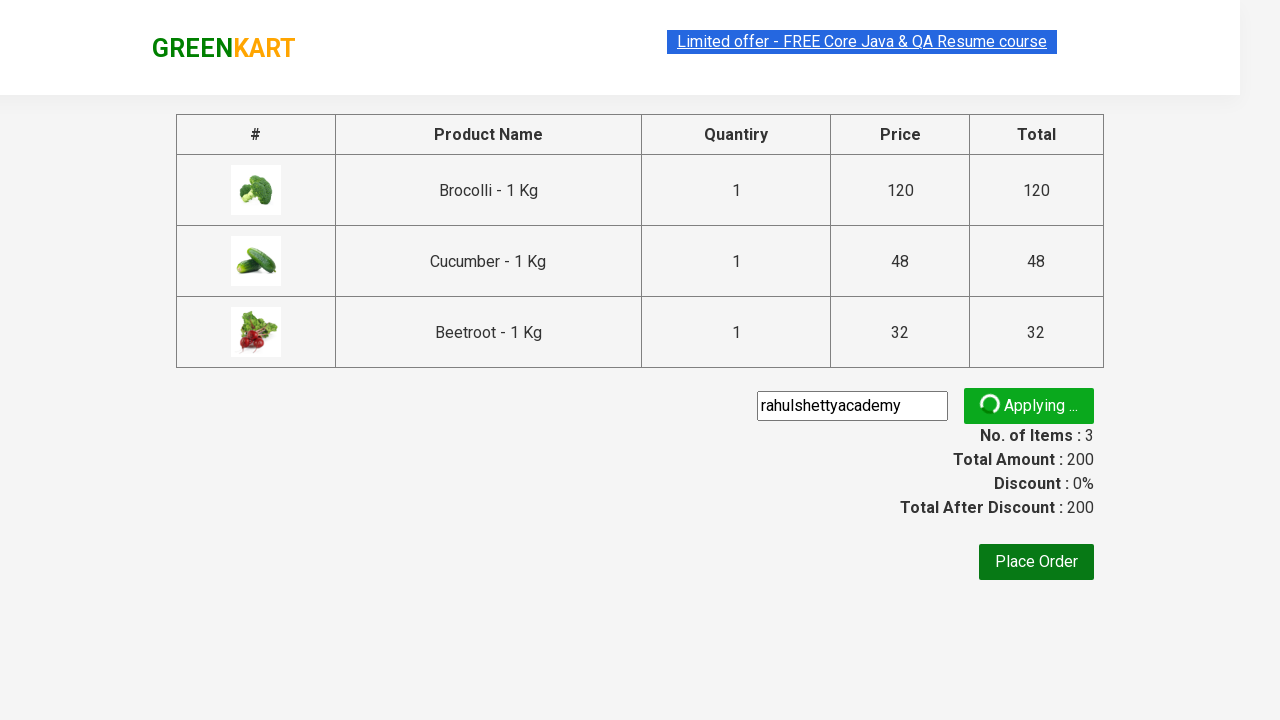

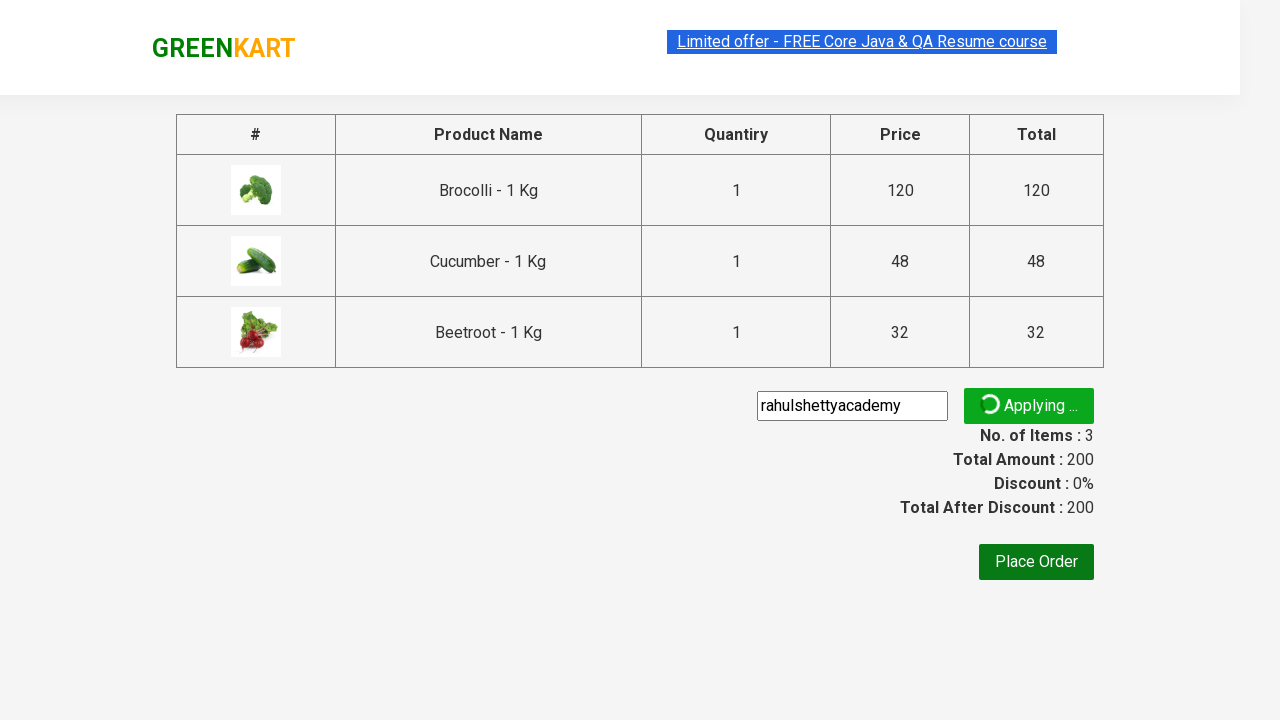